Tests keyboard key press functionality by sending SPACE and TAB keys to a page element and verifying the page correctly displays which keys were pressed.

Starting URL: http://the-internet.herokuapp.com/key_presses

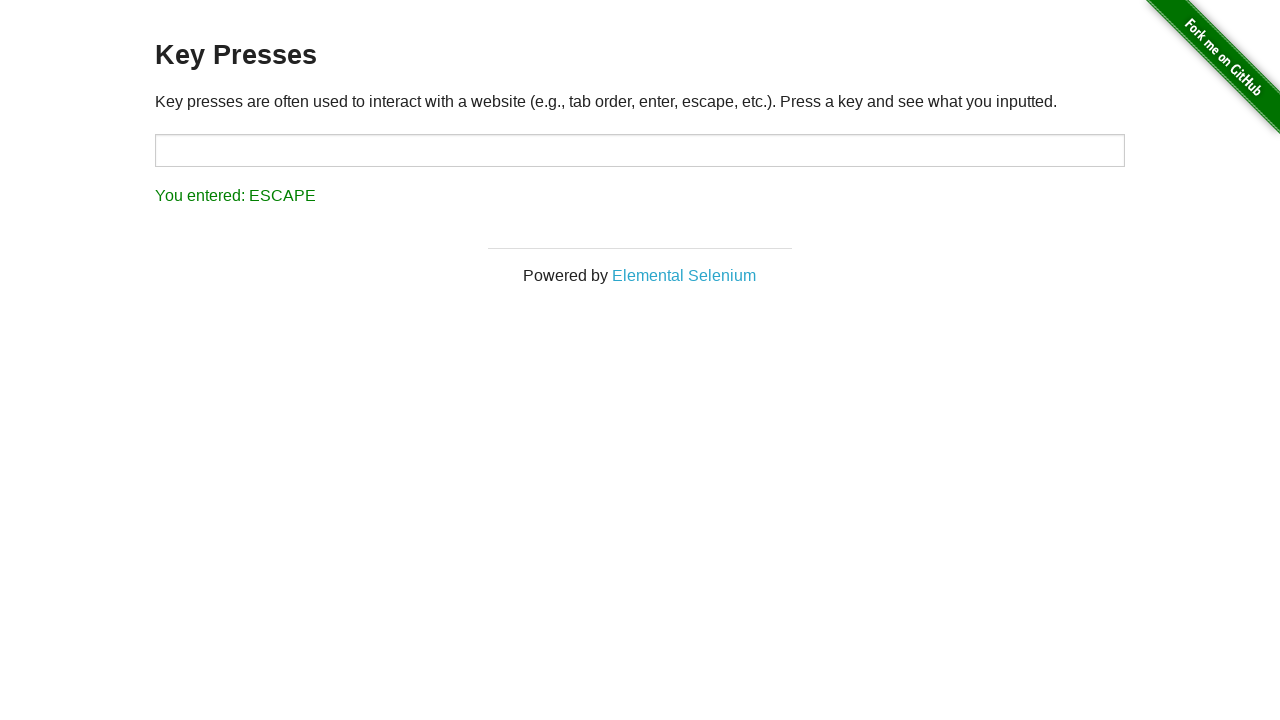

Pressed SPACE key on example element on .example
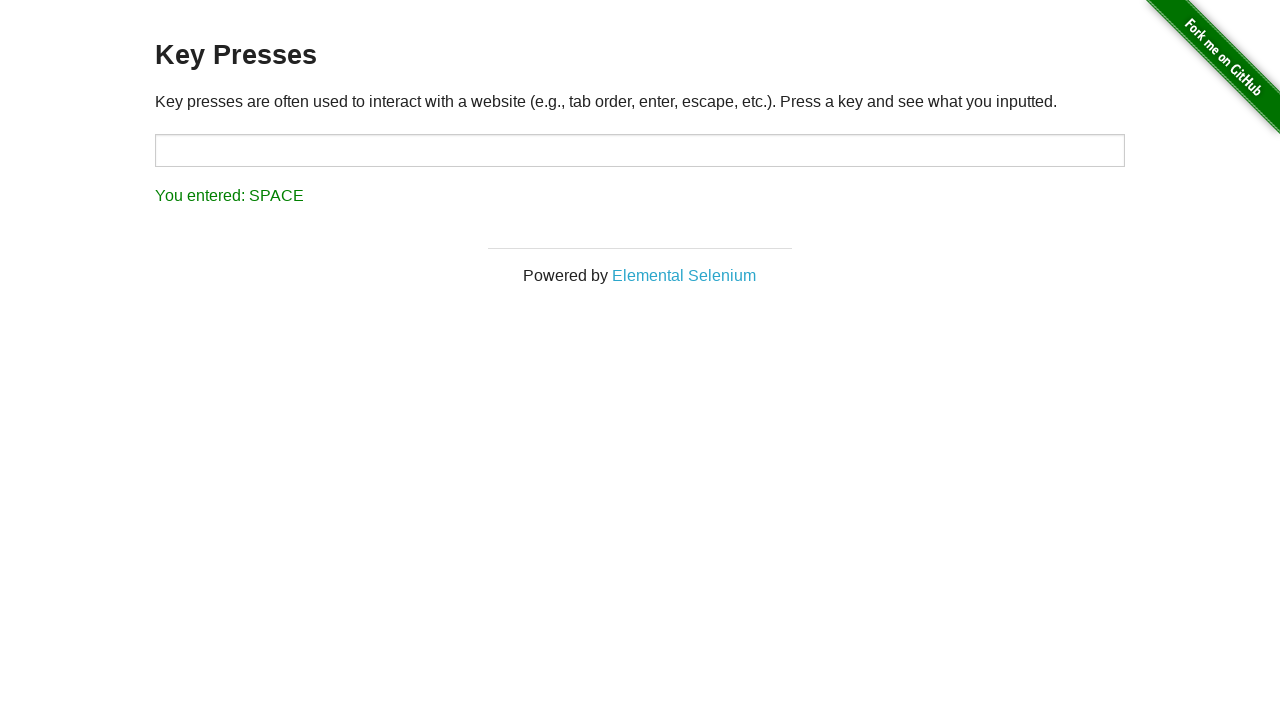

Retrieved result text from #result element
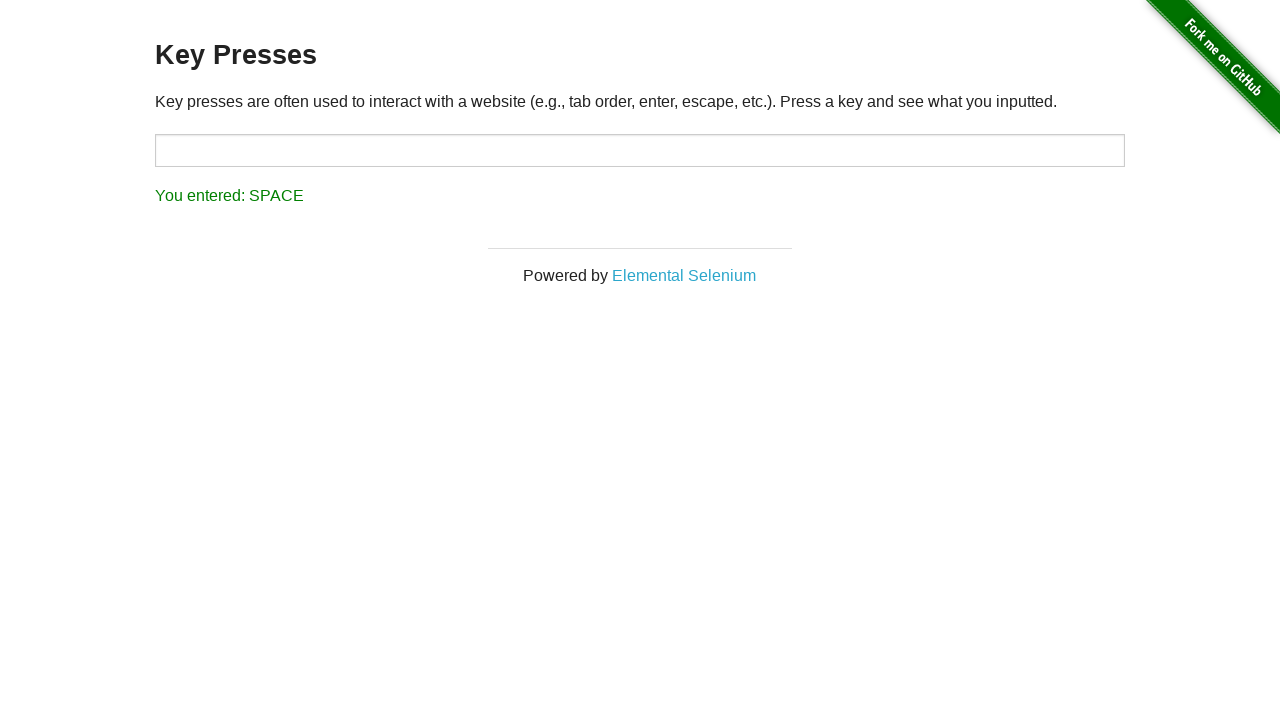

Verified SPACE key was correctly detected
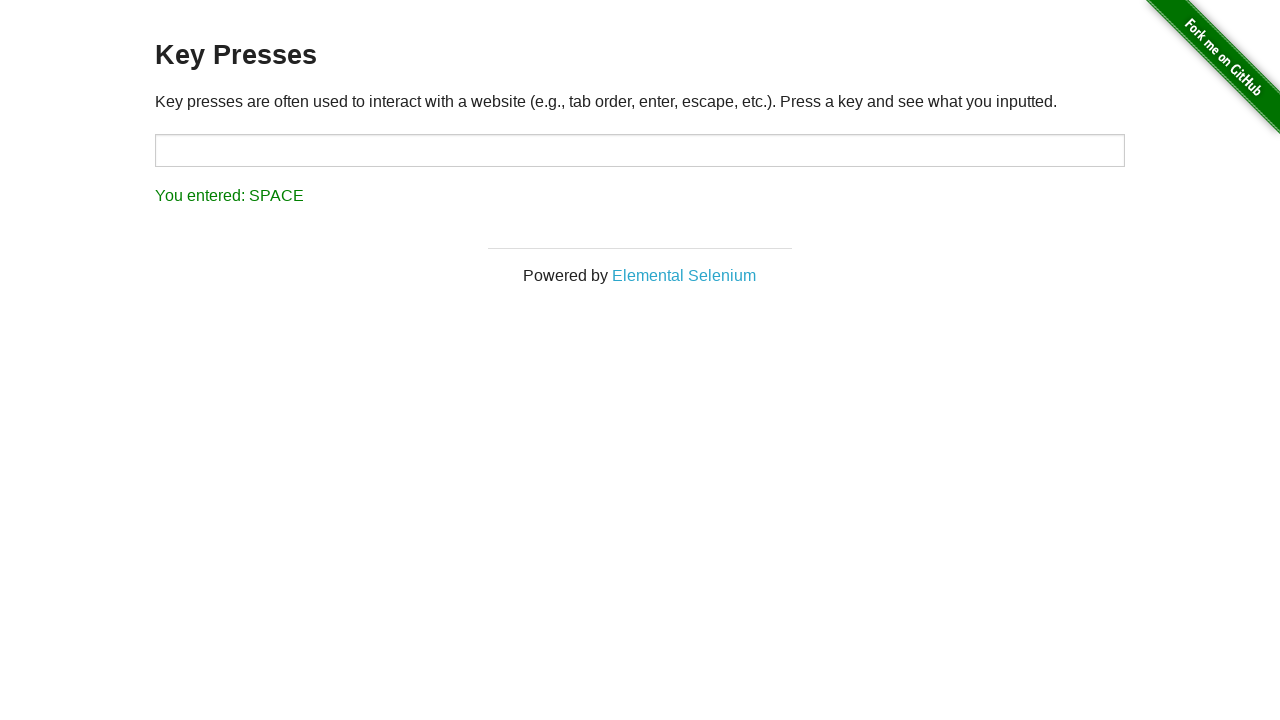

Pressed TAB key using keyboard
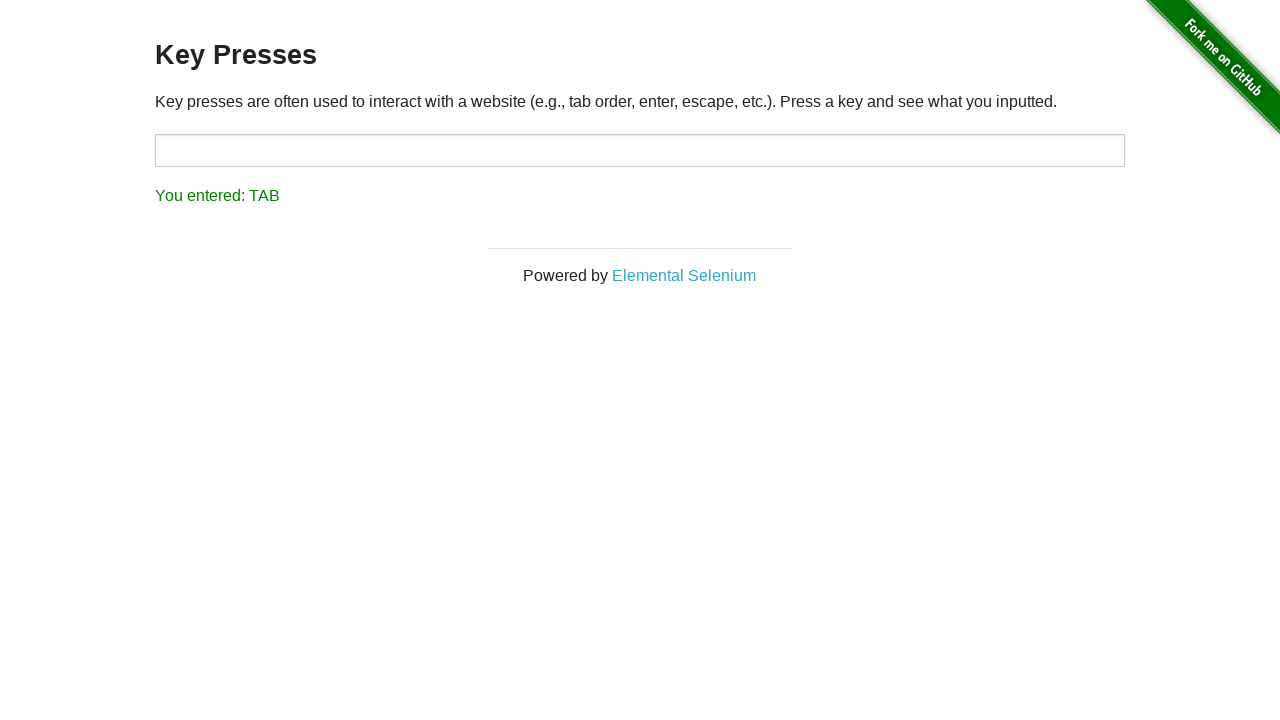

Retrieved result text from #result element
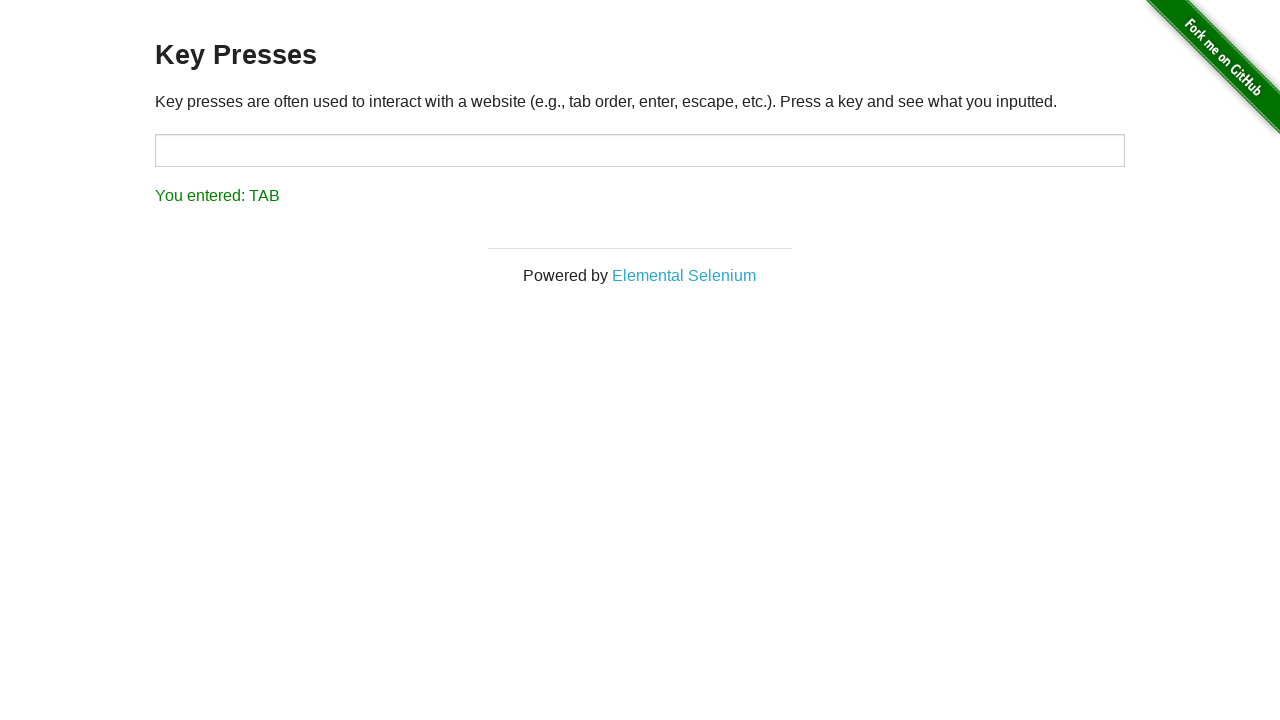

Verified TAB key was correctly detected
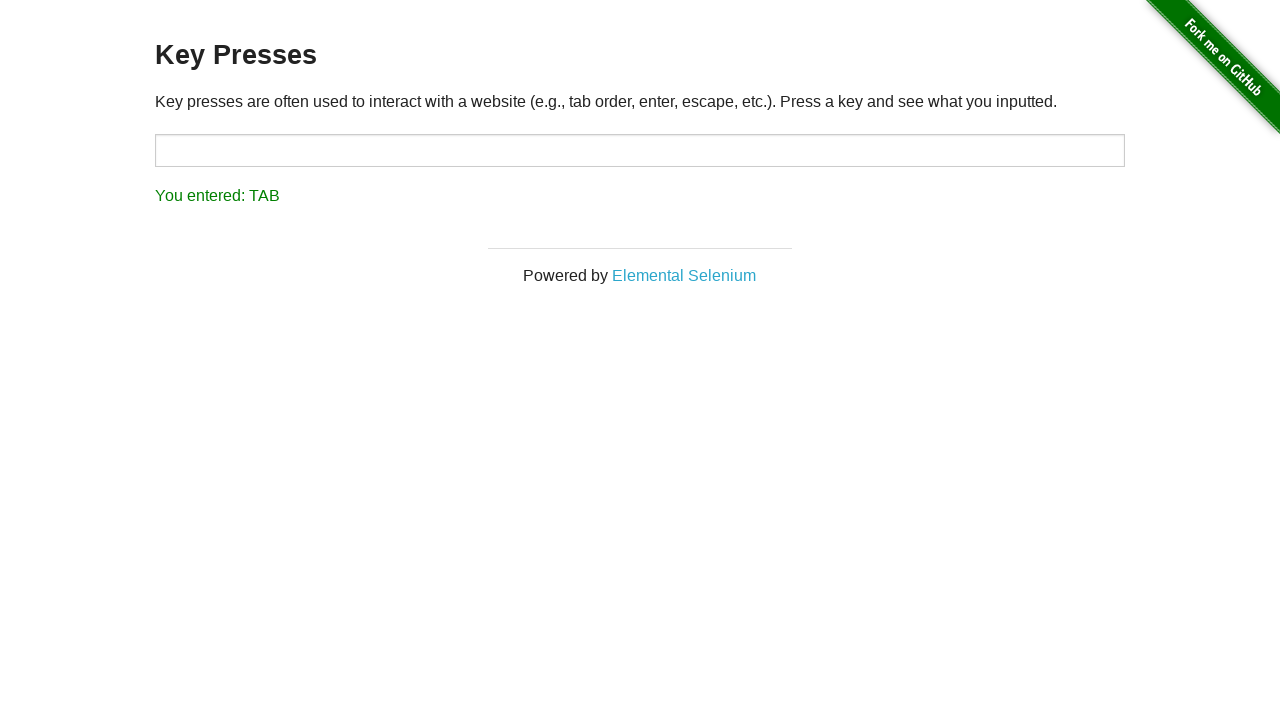

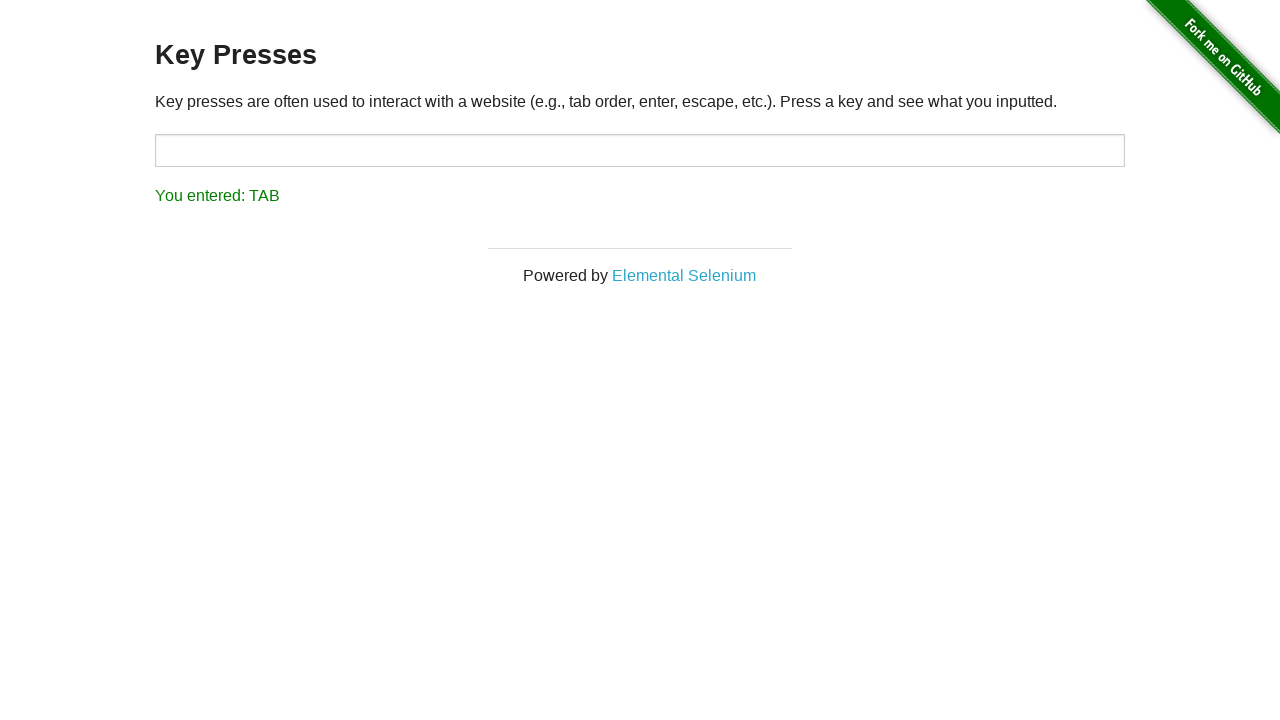